Tests input field functionality by entering a numeric value, clearing the field, and entering a different value to verify input and clear operations work correctly.

Starting URL: http://the-internet.herokuapp.com/inputs

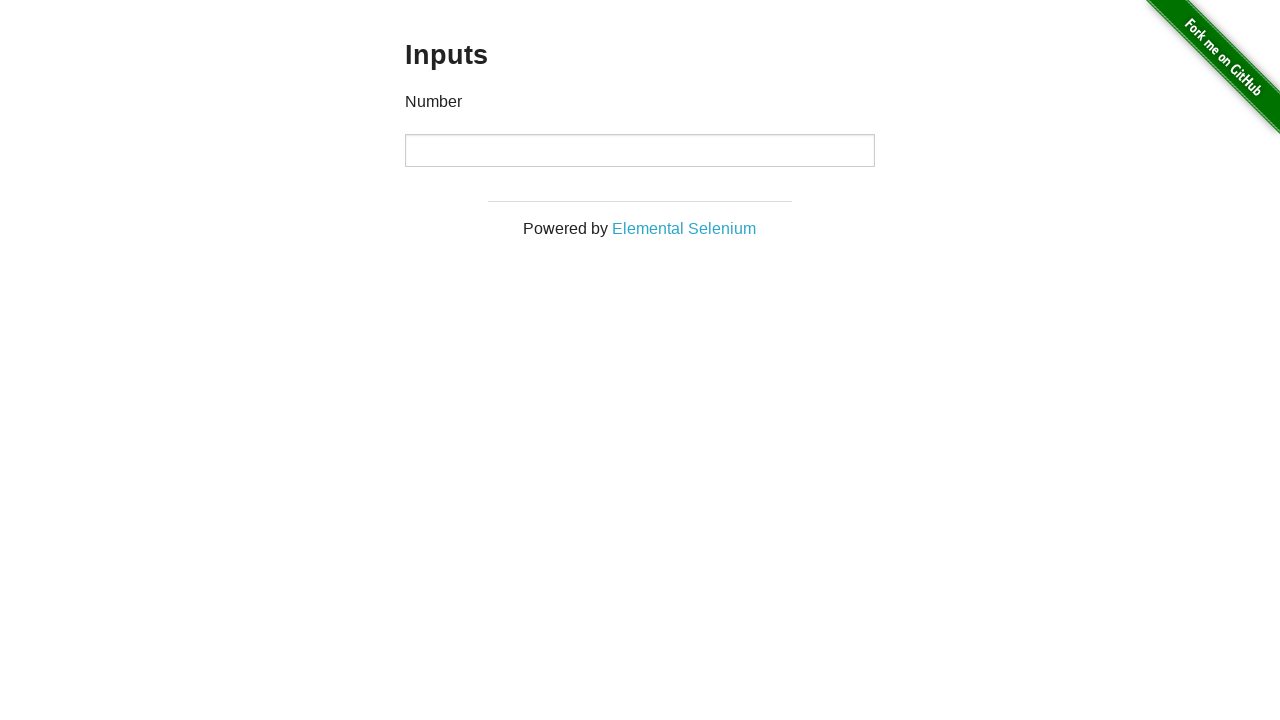

Entered numeric value 1000 into input field on input
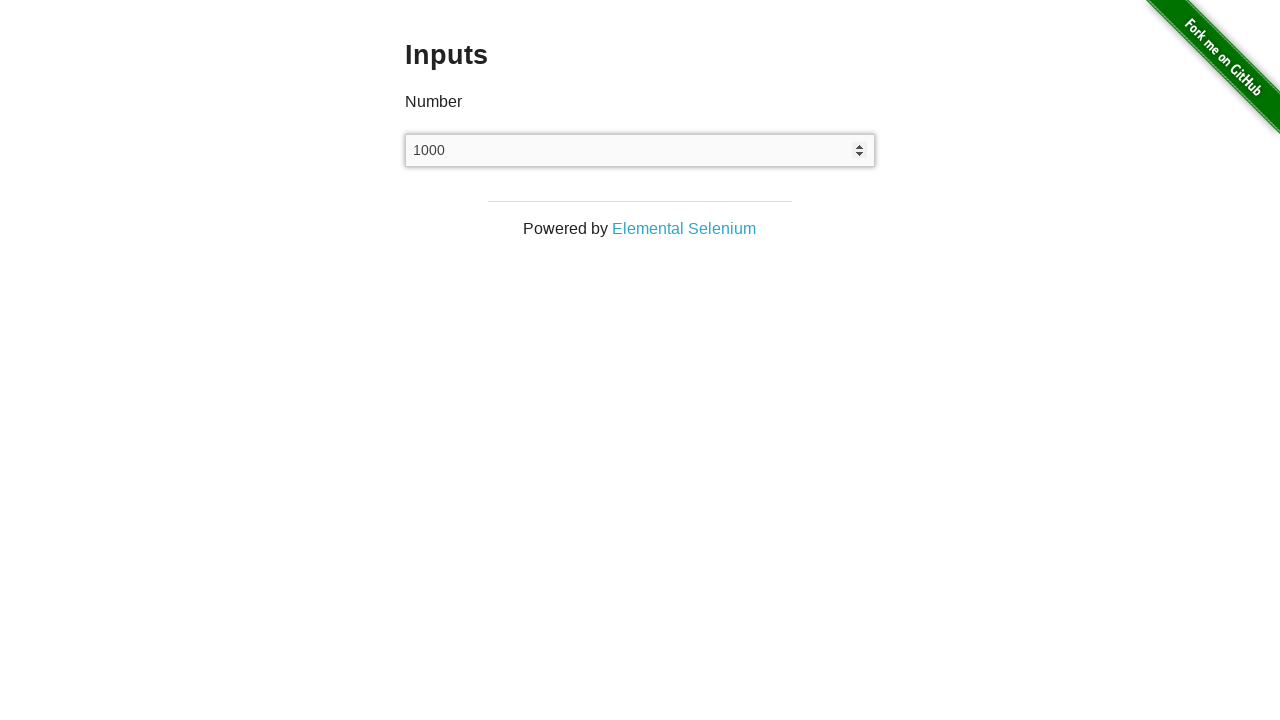

Cleared the input field on input
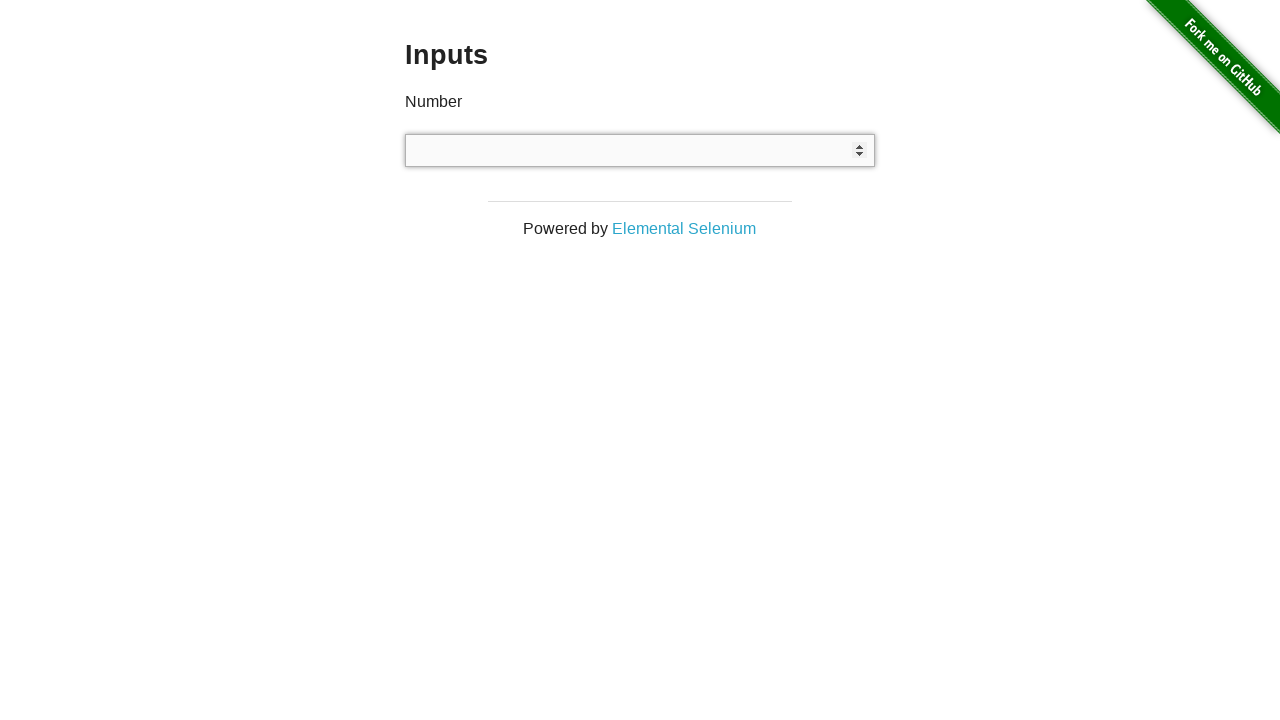

Entered numeric value 999 into input field on input
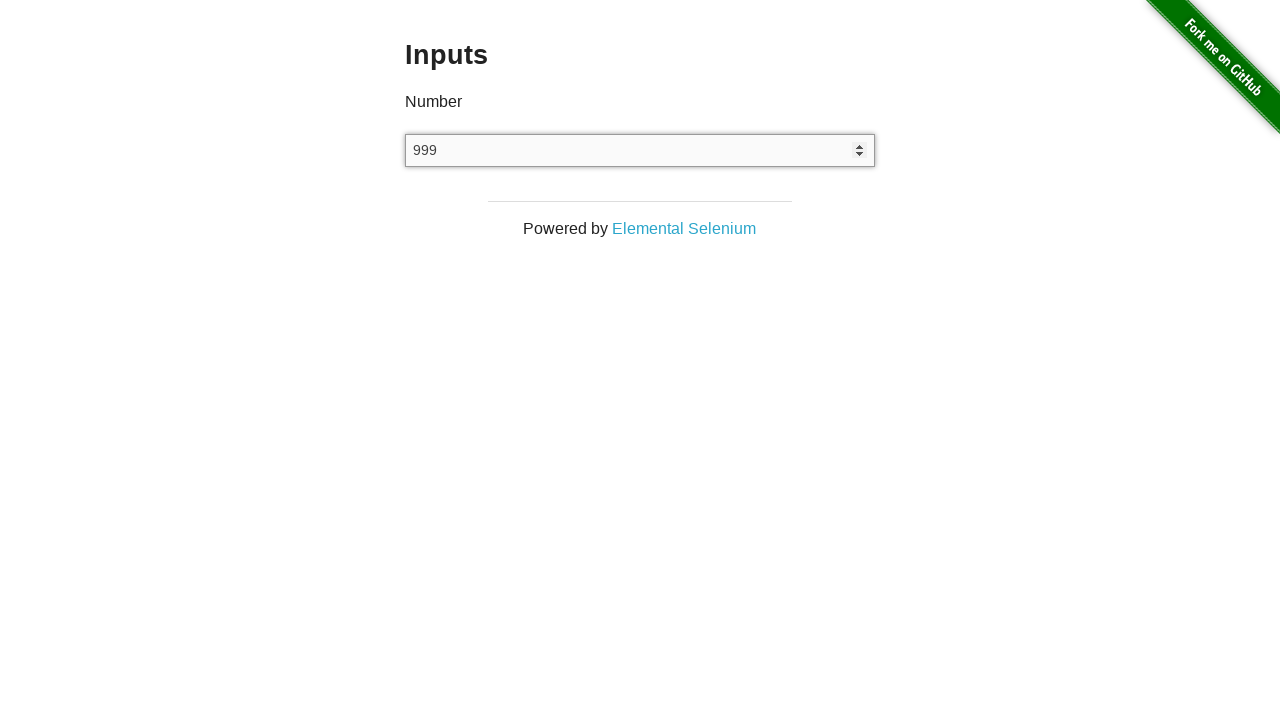

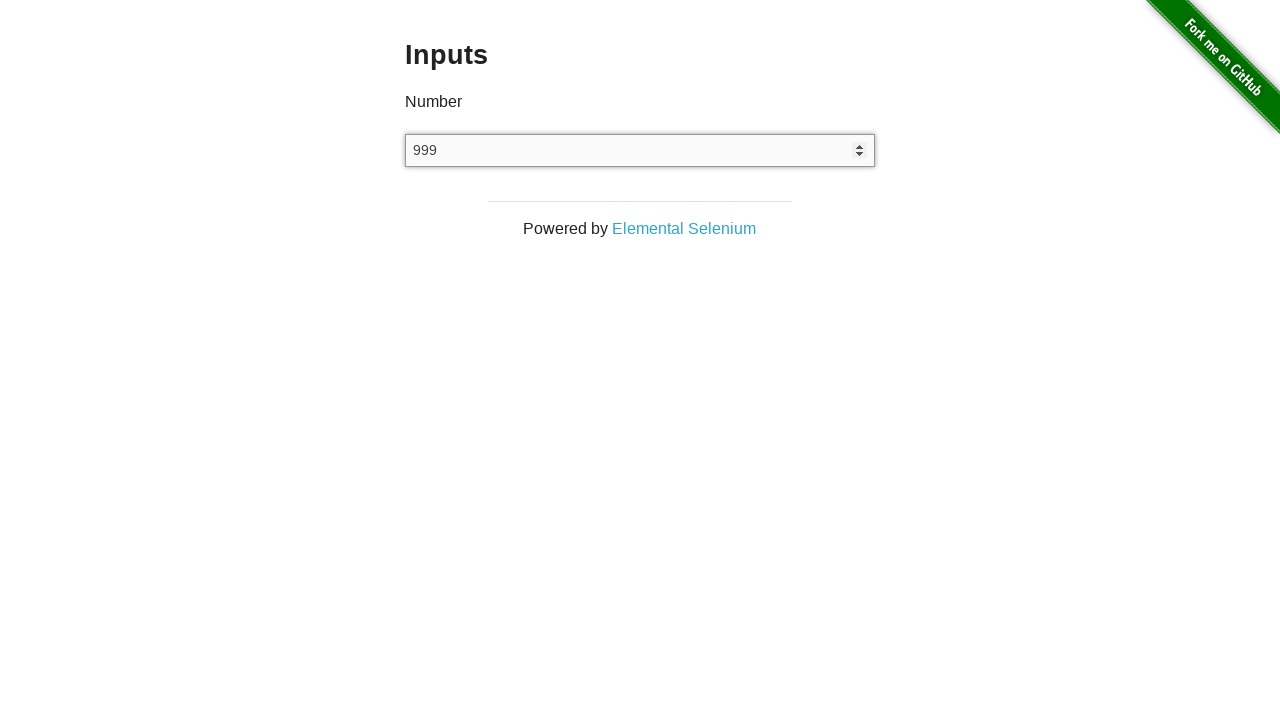